Tests browser window manipulation by maximizing, minimizing, resizing, and repositioning the browser window after navigating to an image wallpaper page.

Starting URL: https://wallup.net/naruto-uzumaki-2/

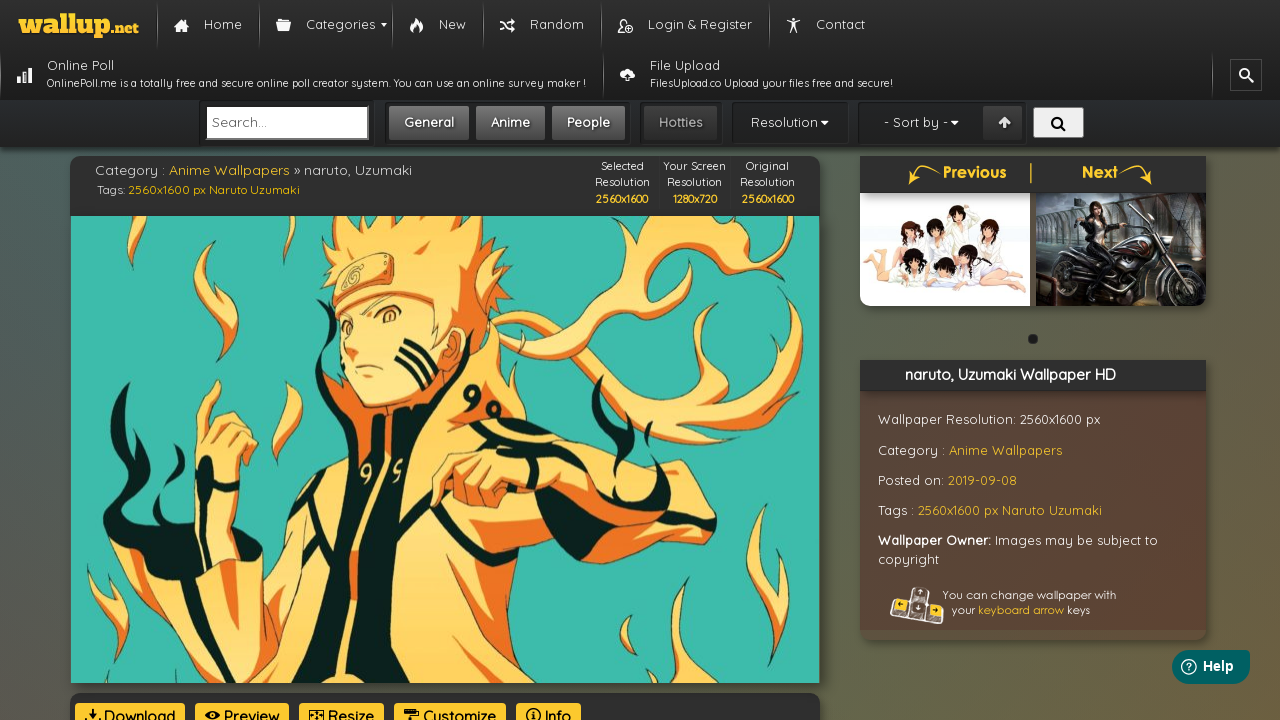

Navigated to Naruto Uzumaki wallpaper page
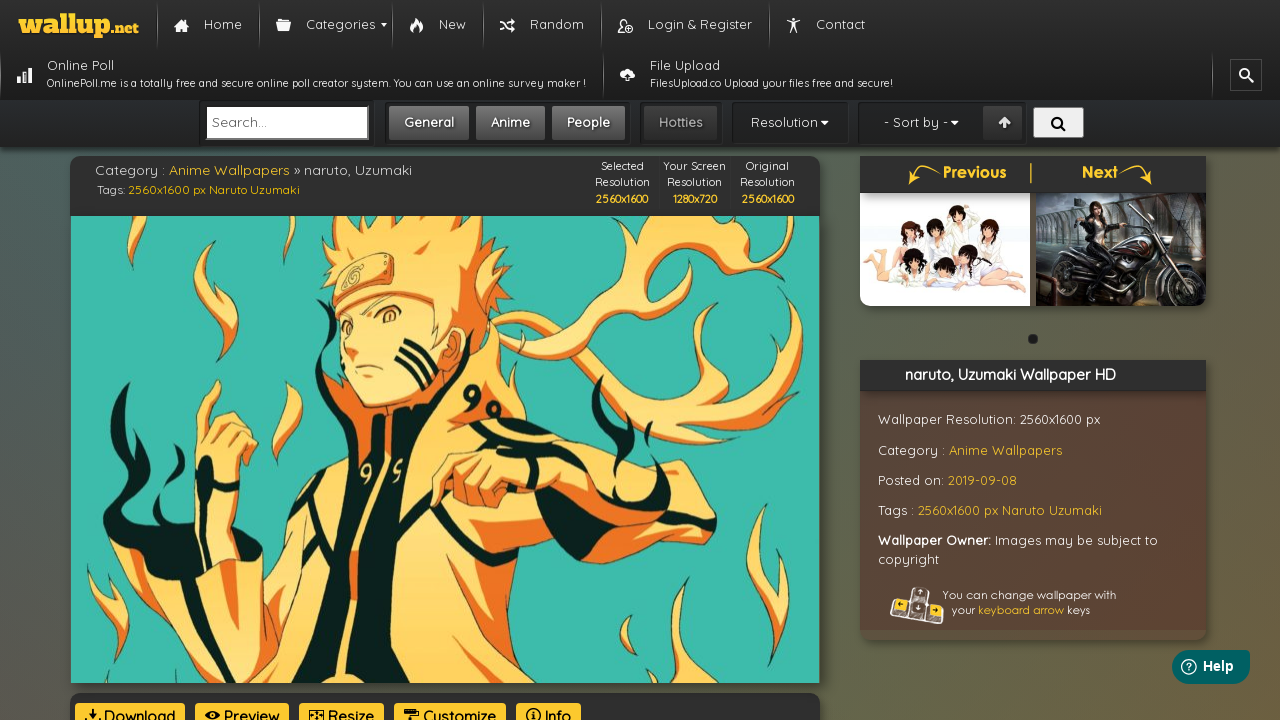

Maximized browser window to 1920x1080
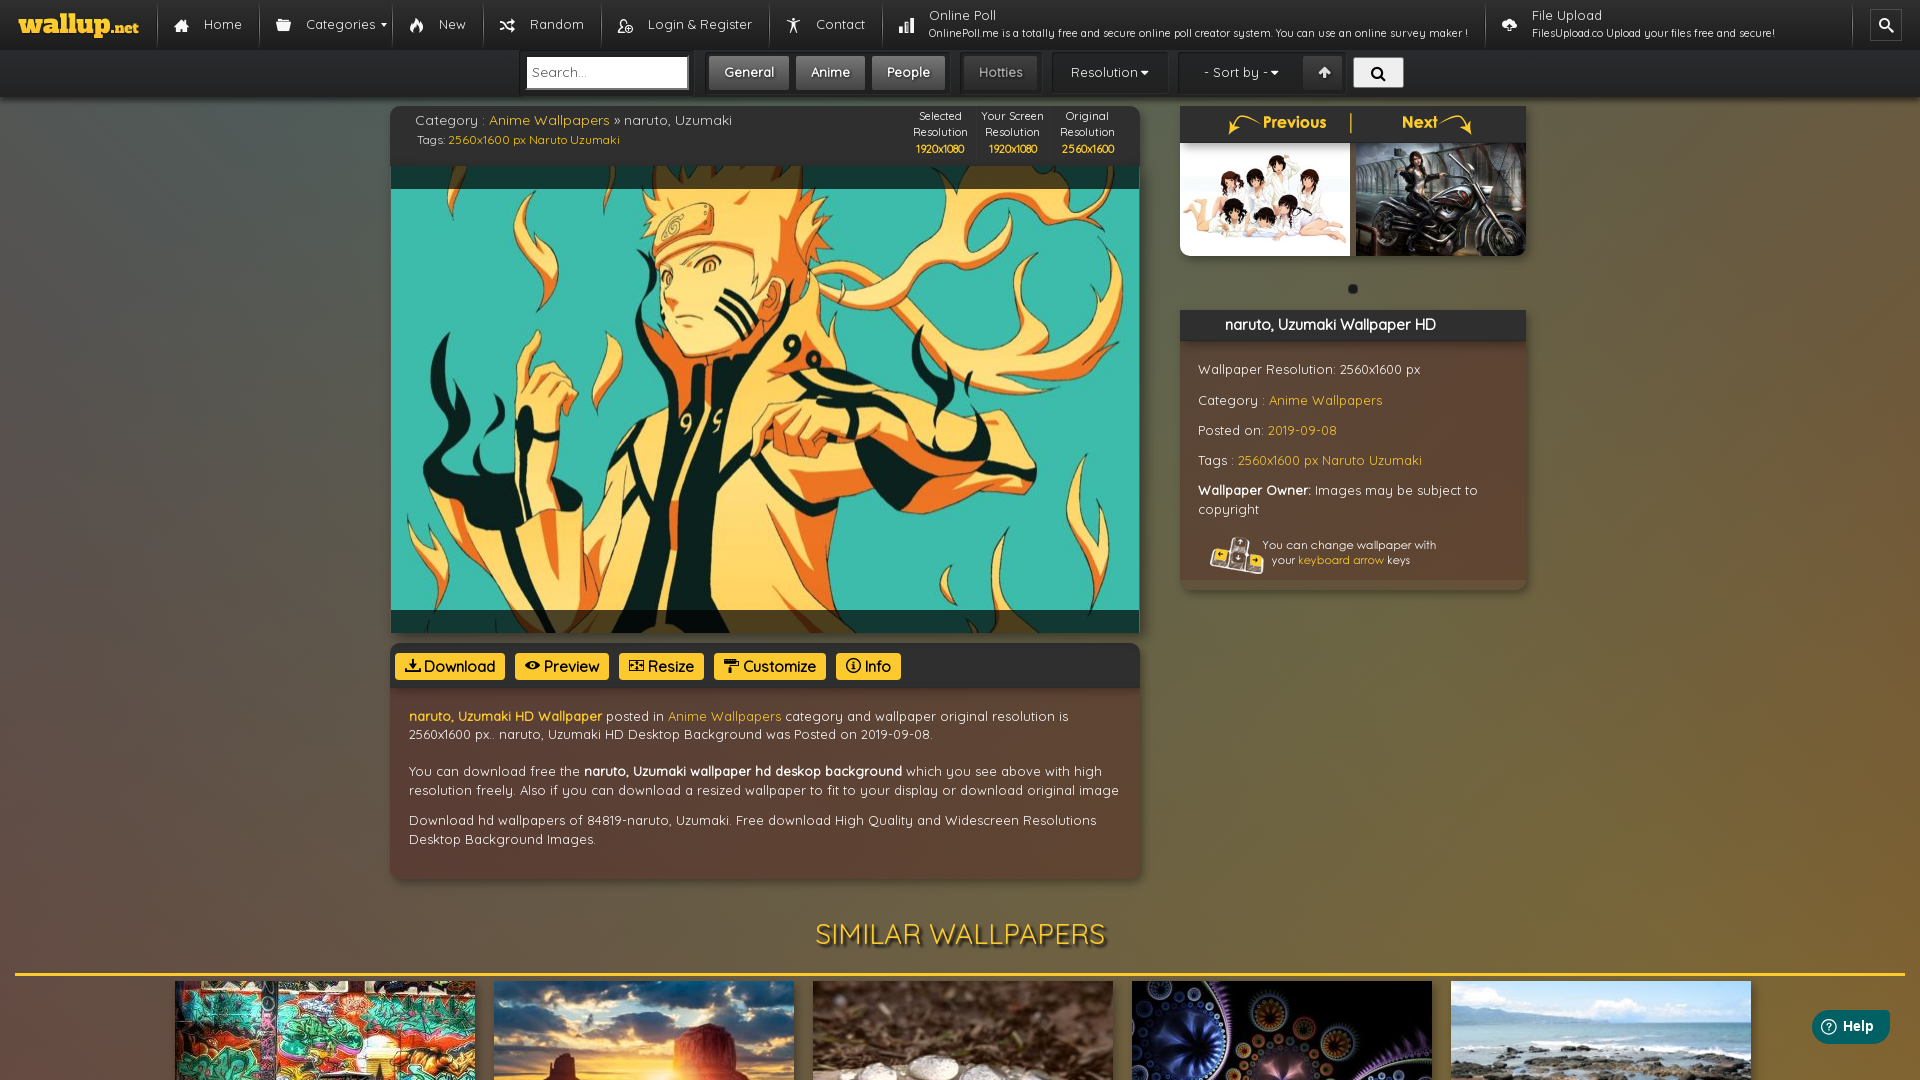

Minimized browser window to 50x61
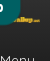

Resized browser window to 800x600
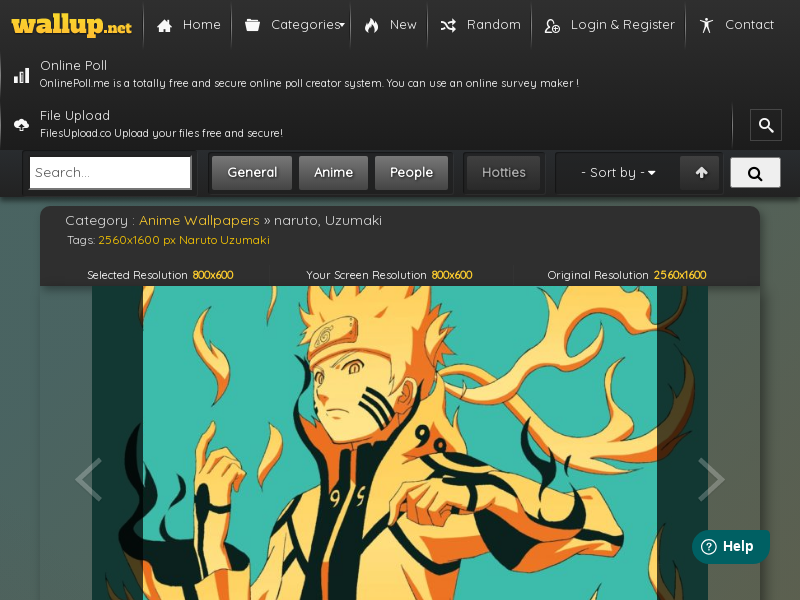

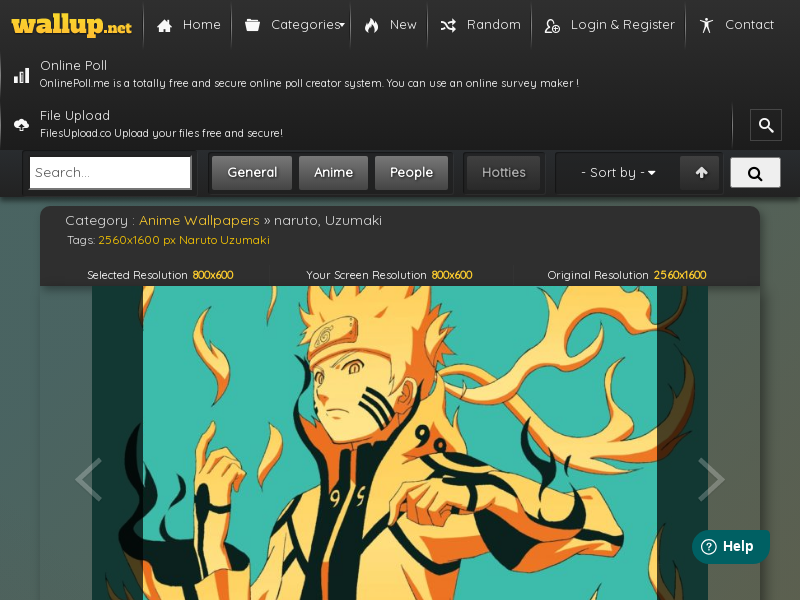